Tests a slow calculator web application by performing a simple addition (1 + 3) and verifying the result equals 4

Starting URL: https://bonigarcia.dev/selenium-webdriver-java/slow-calculator.html

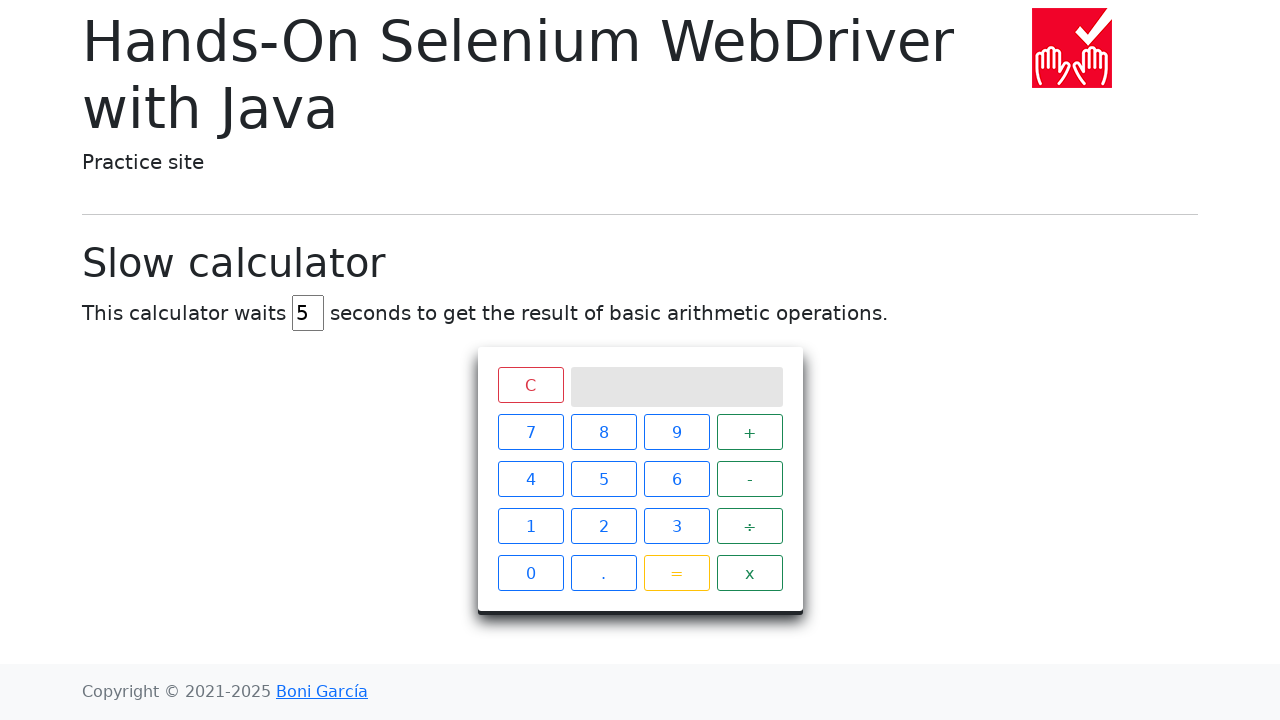

Clicked button 1 on the calculator at (530, 526) on xpath=//span[text()='1']
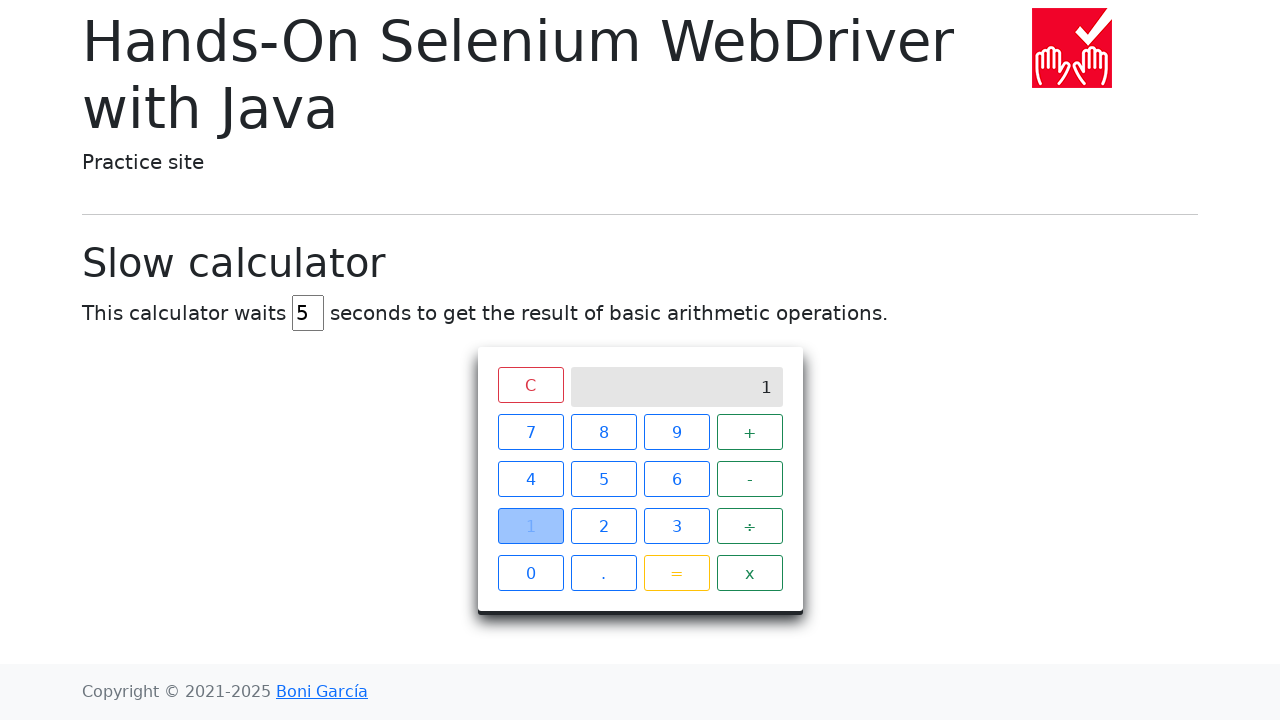

Clicked plus button on the calculator at (750, 432) on xpath=//span[text()='+']
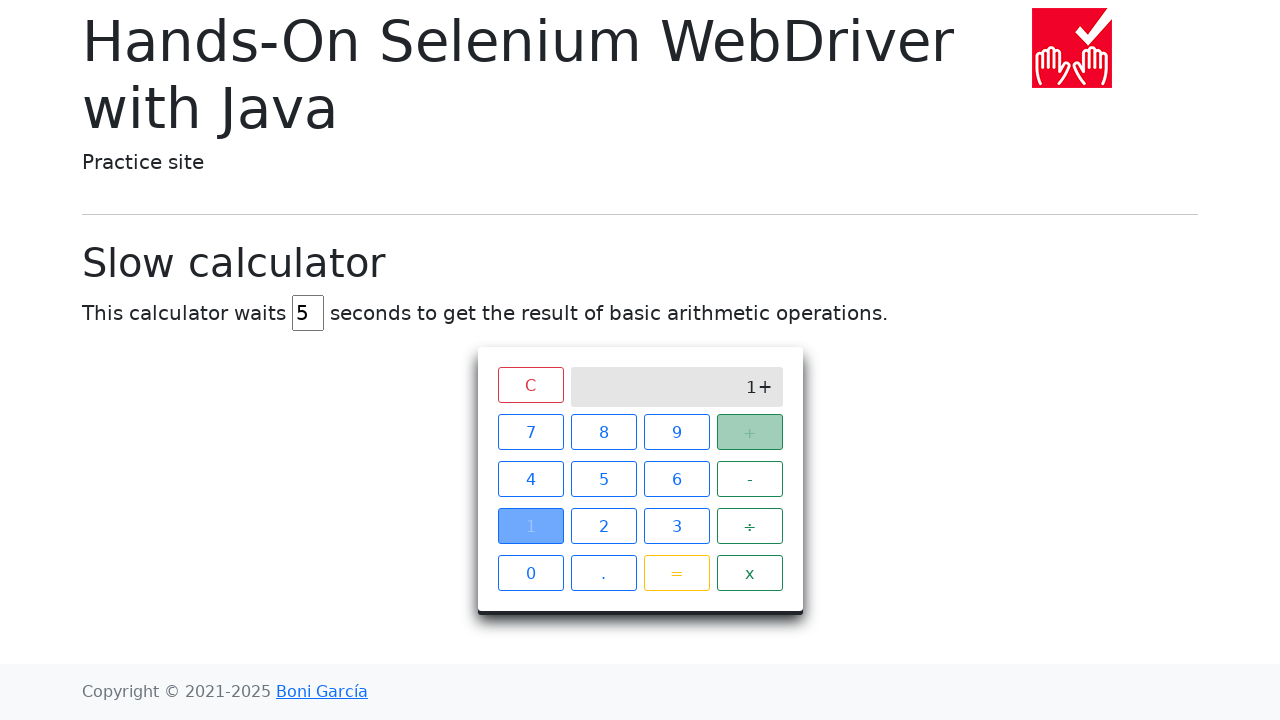

Clicked button 3 on the calculator at (676, 526) on xpath=//span[text()='3']
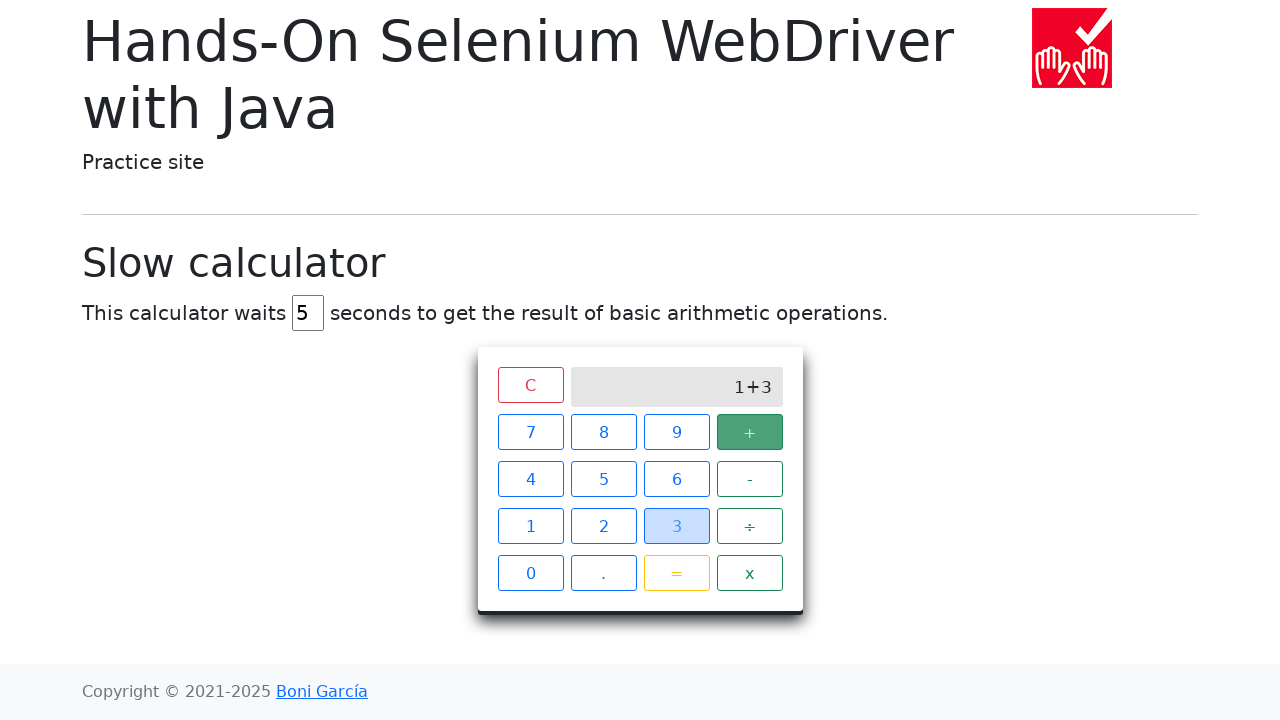

Clicked equals button to calculate 1 + 3 at (676, 573) on xpath=//span[text()='=']
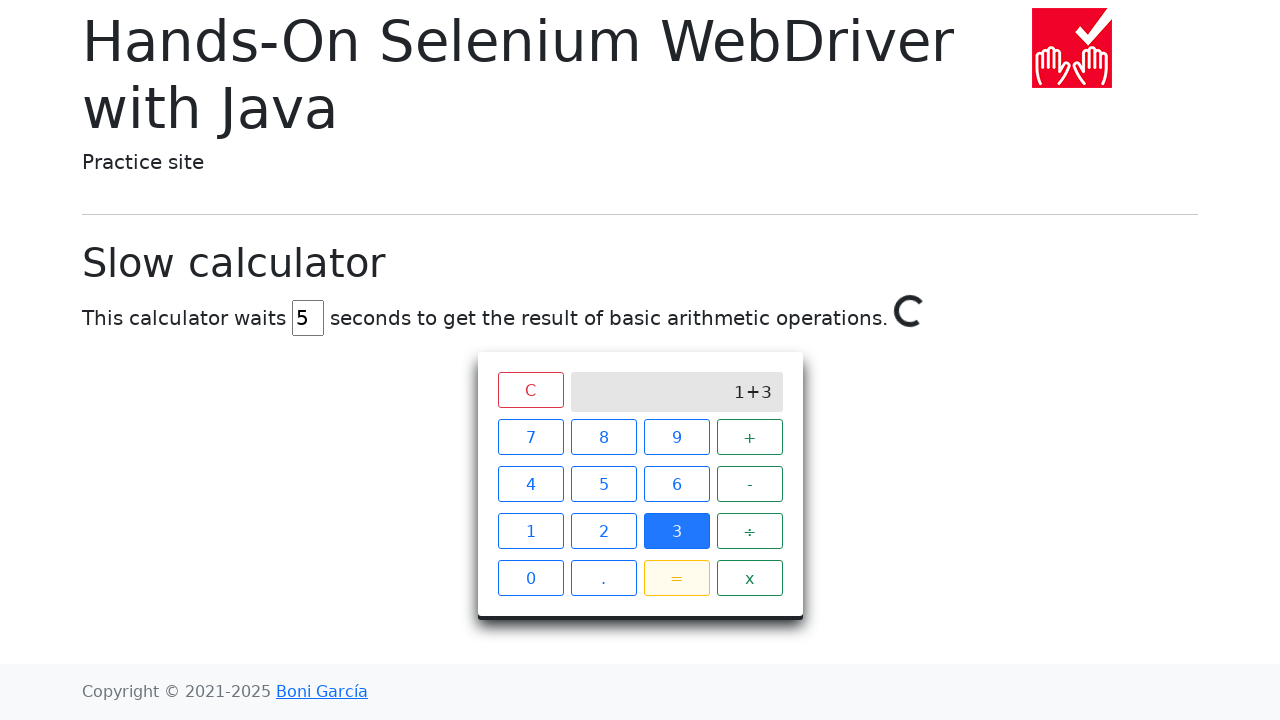

Verified that the calculator result equals 4
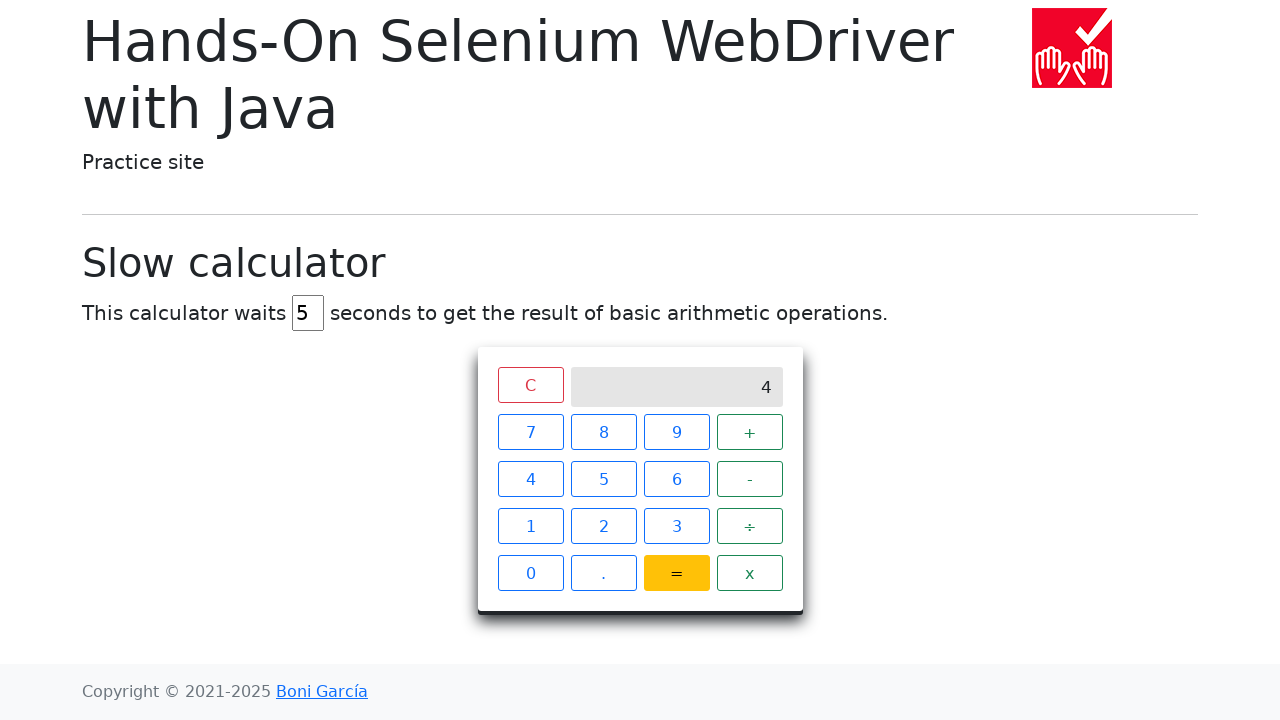

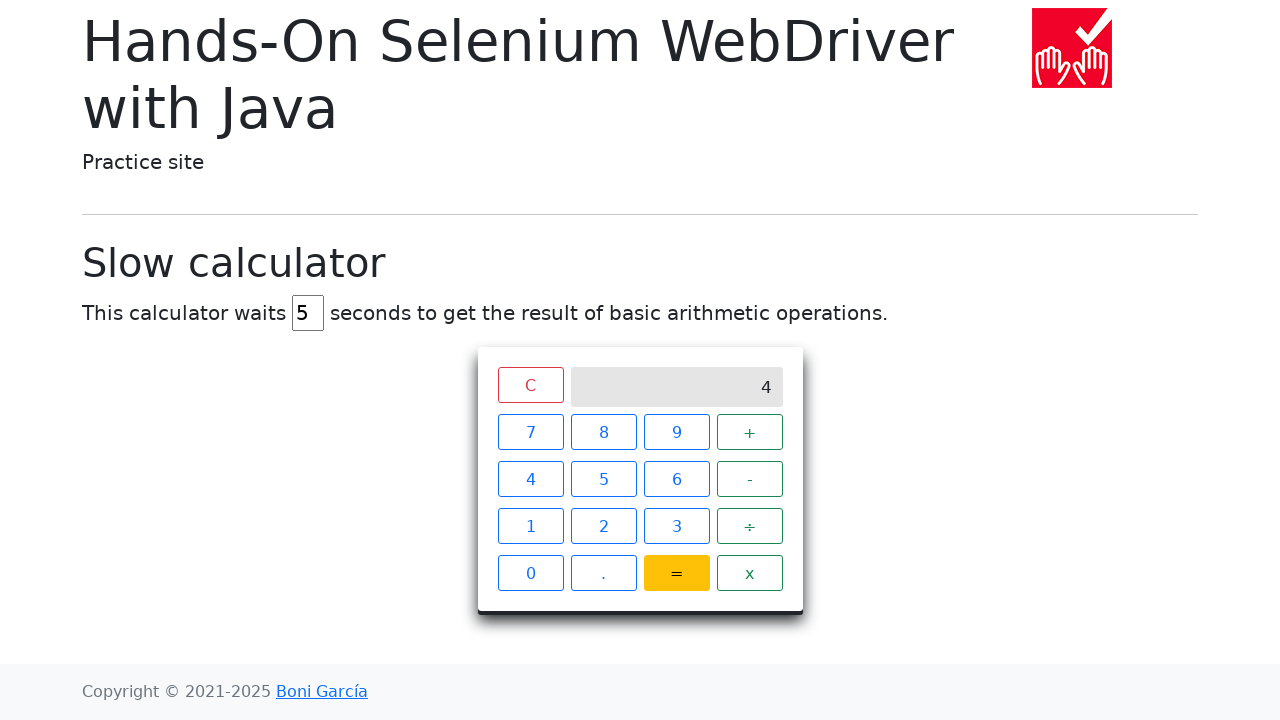